Tests marking individual items as complete by checking their toggle boxes

Starting URL: https://demo.playwright.dev/todomvc

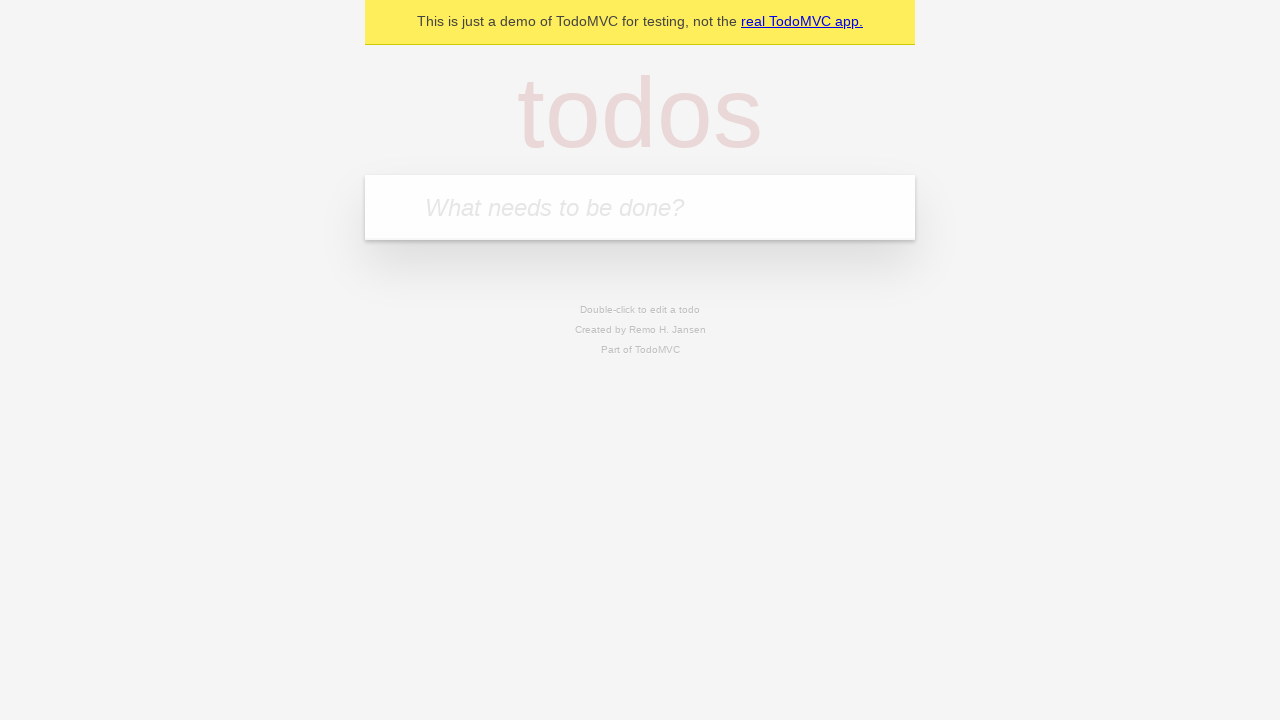

Filled new todo input with 'buy some cheese' on .new-todo
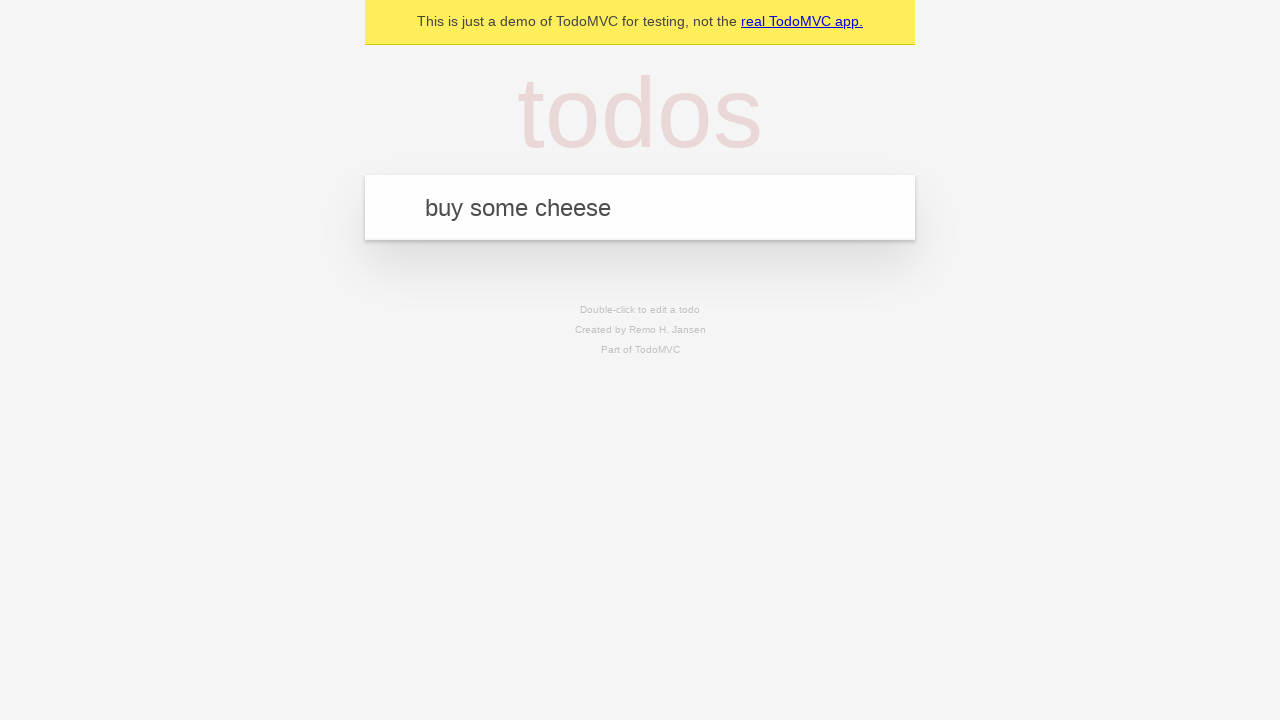

Pressed Enter to create first todo item on .new-todo
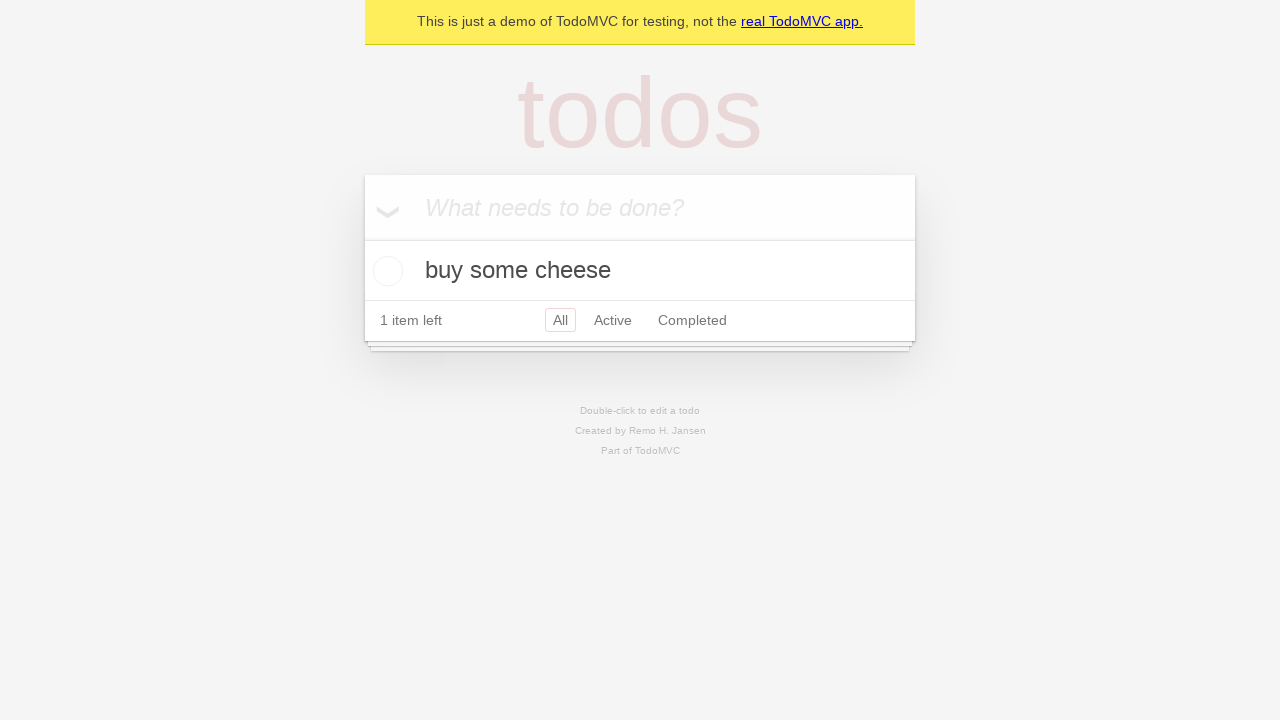

Filled new todo input with 'feed the cat' on .new-todo
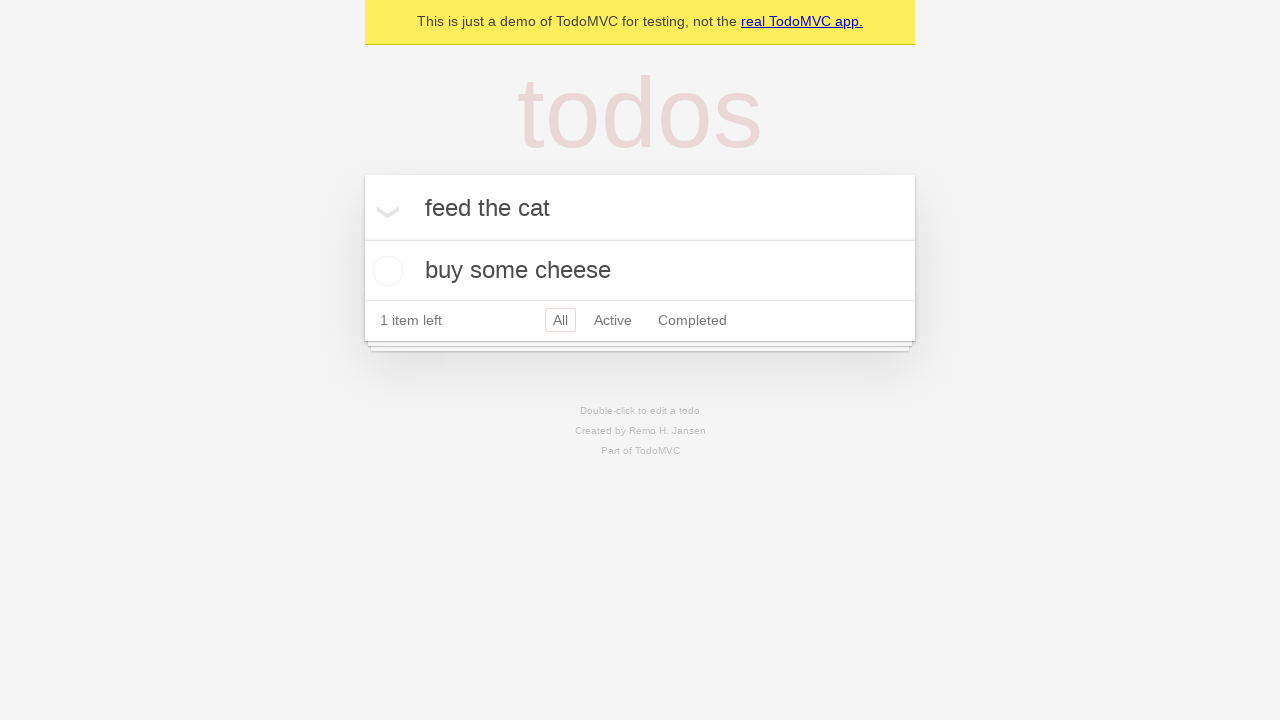

Pressed Enter to create second todo item on .new-todo
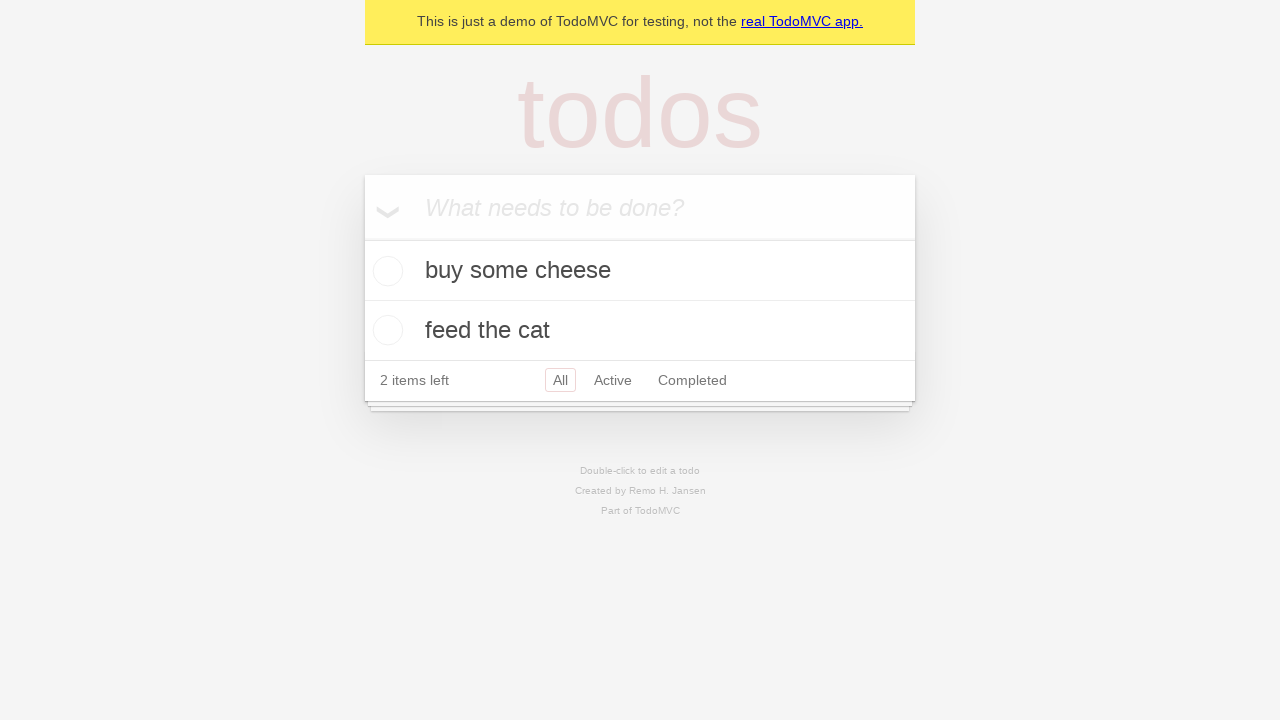

Waited for both todo items to appear in the list
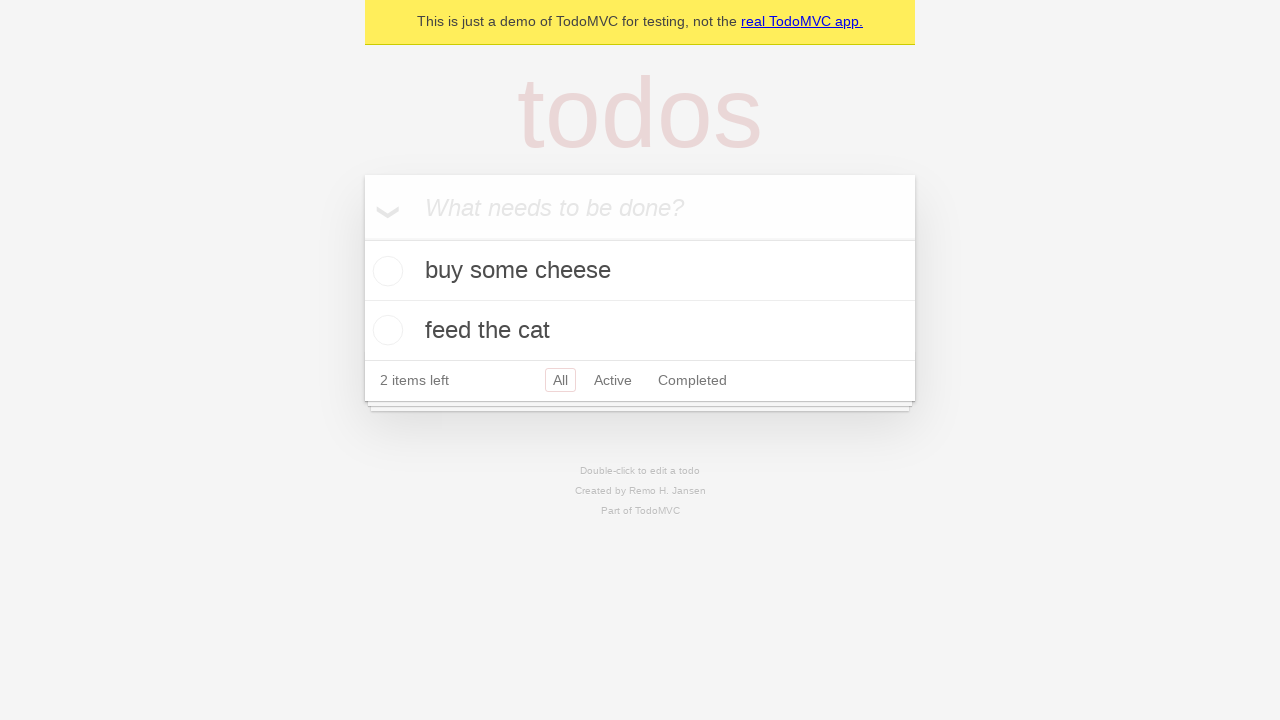

Checked the first todo item 'buy some cheese' as complete at (385, 271) on .todo-list li >> nth=0 >> .toggle
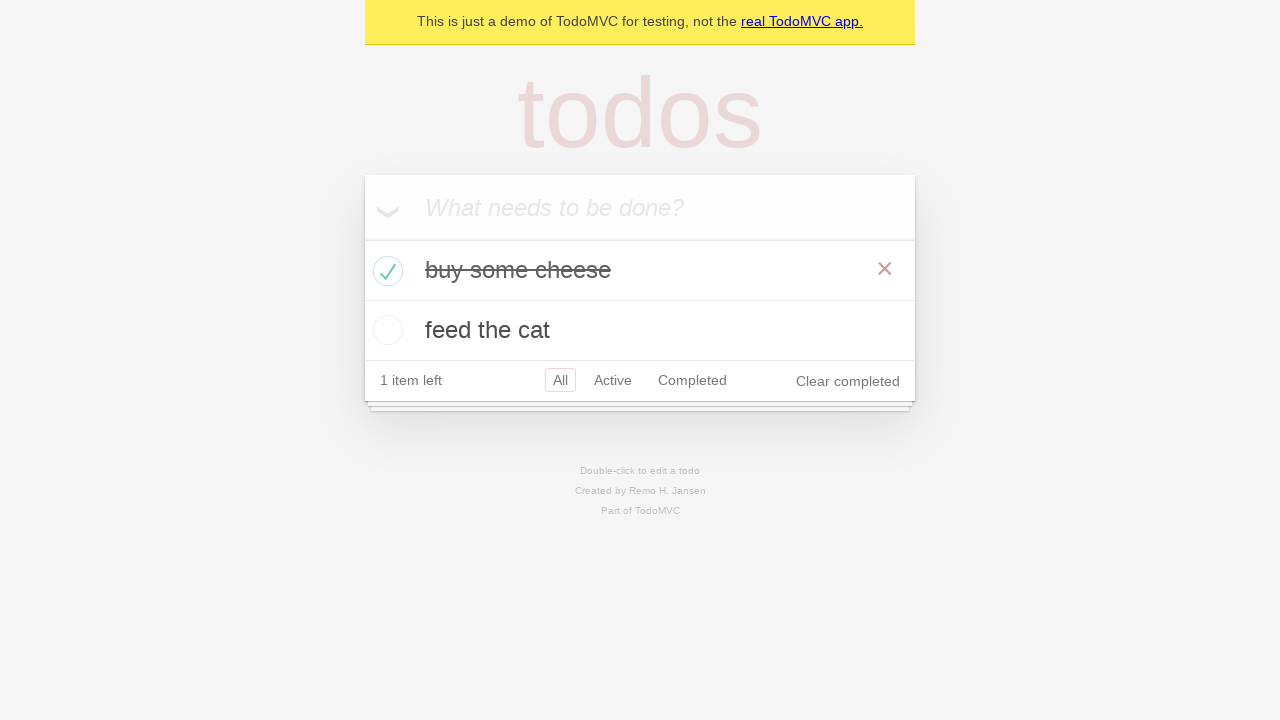

Checked the second todo item 'feed the cat' as complete at (385, 330) on .todo-list li >> nth=1 >> .toggle
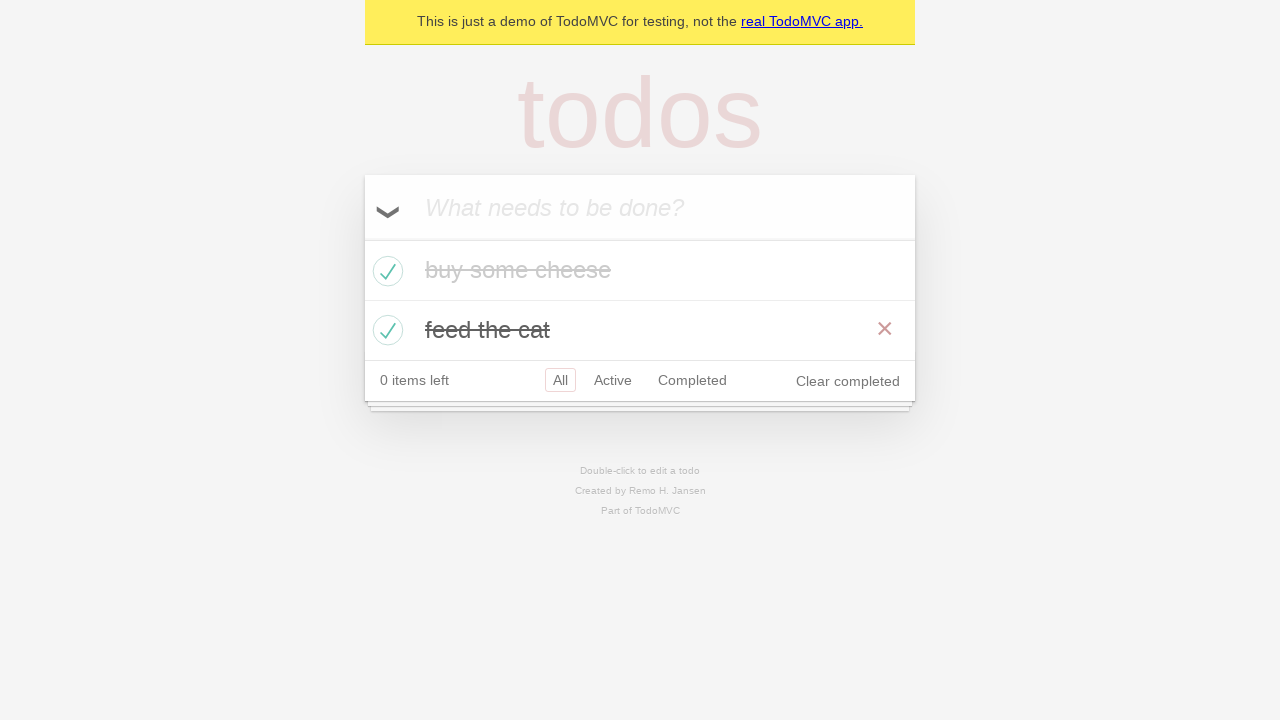

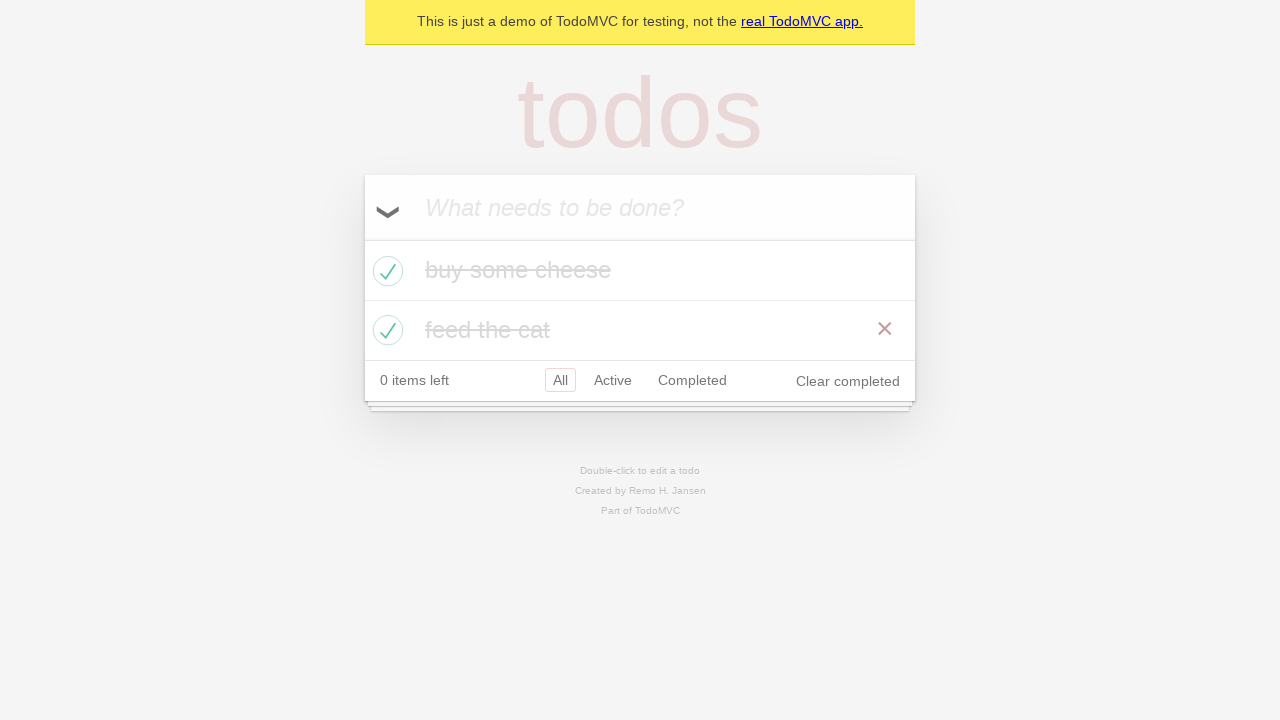